Tests login functionality on SauceDemo site by filling username and password fields and clicking login button, then navigating to the home page

Starting URL: https://www.saucedemo.com/

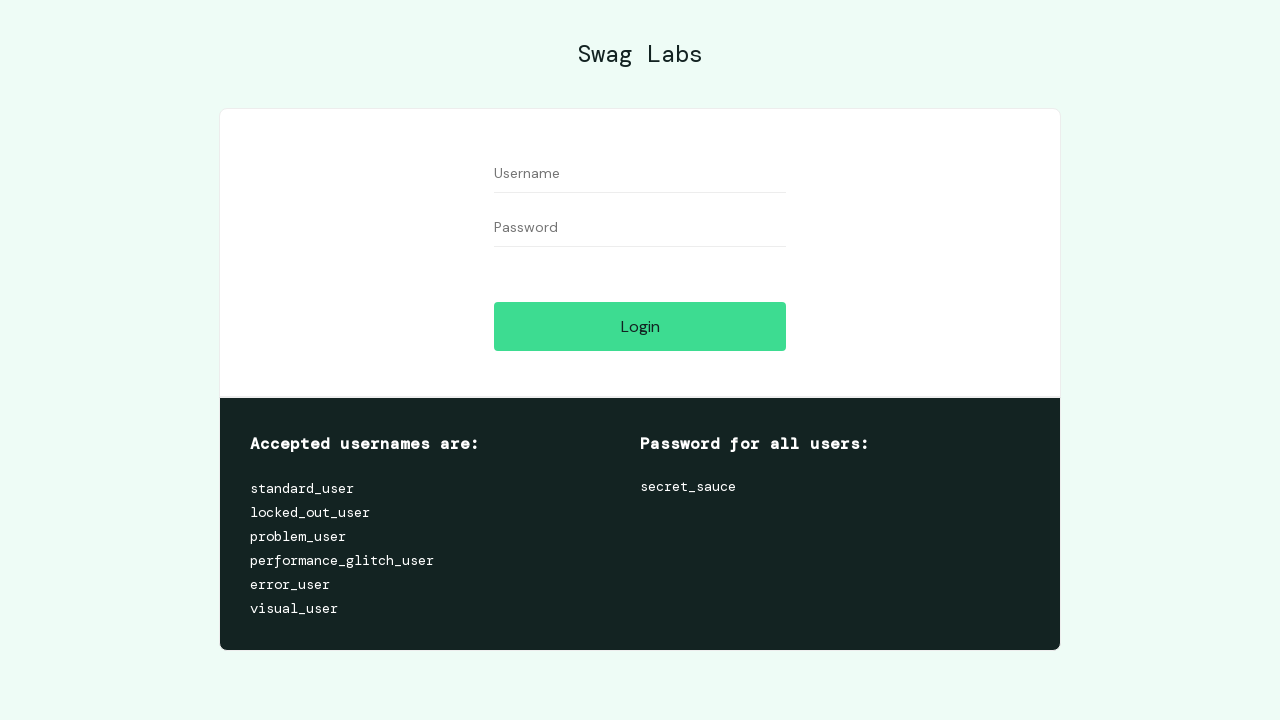

Filled username field with 'standard_user' on //input[@id='user-name']
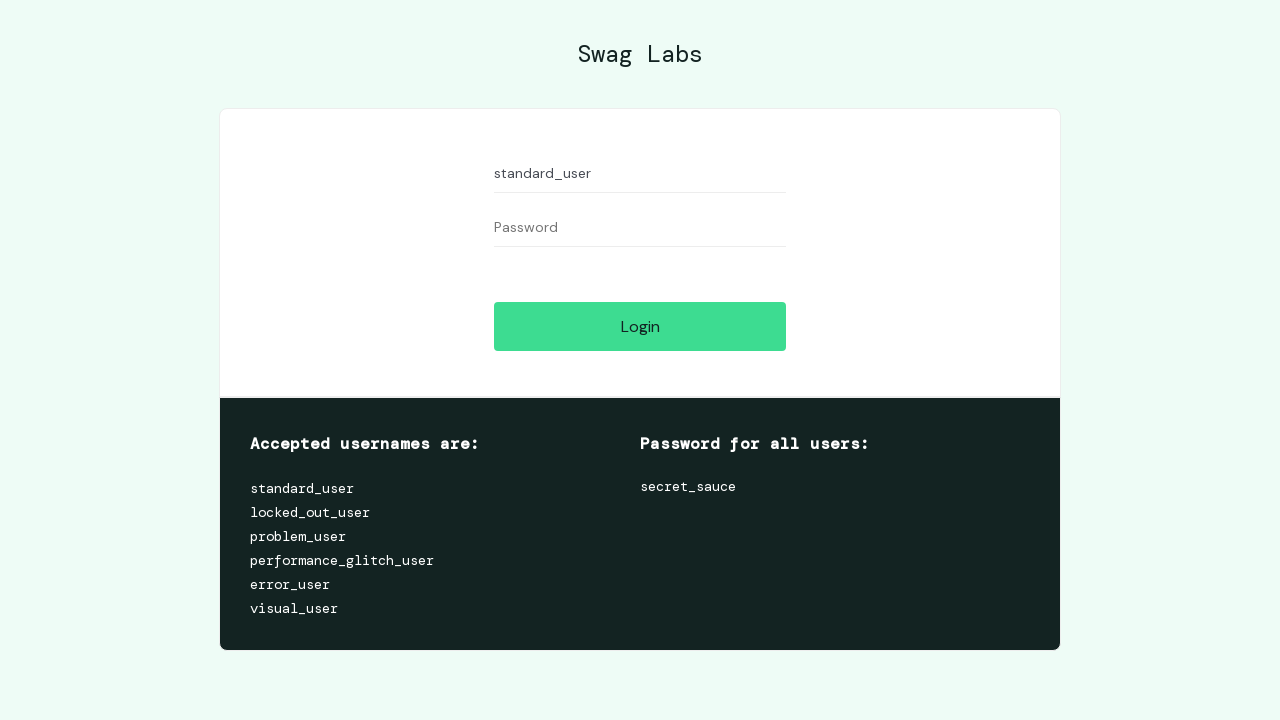

Filled password field with 'secret_sauce' on //input[@id='password']
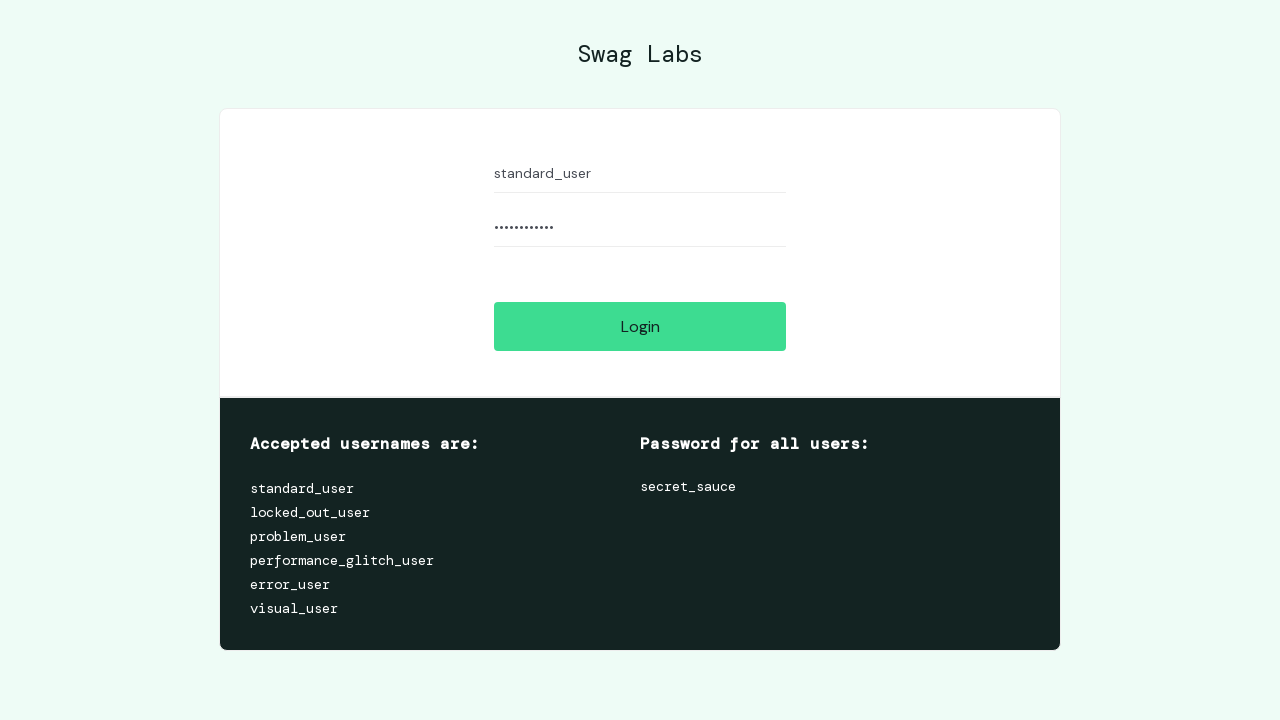

Clicked login button at (640, 326) on xpath=//input[@id='login-button']
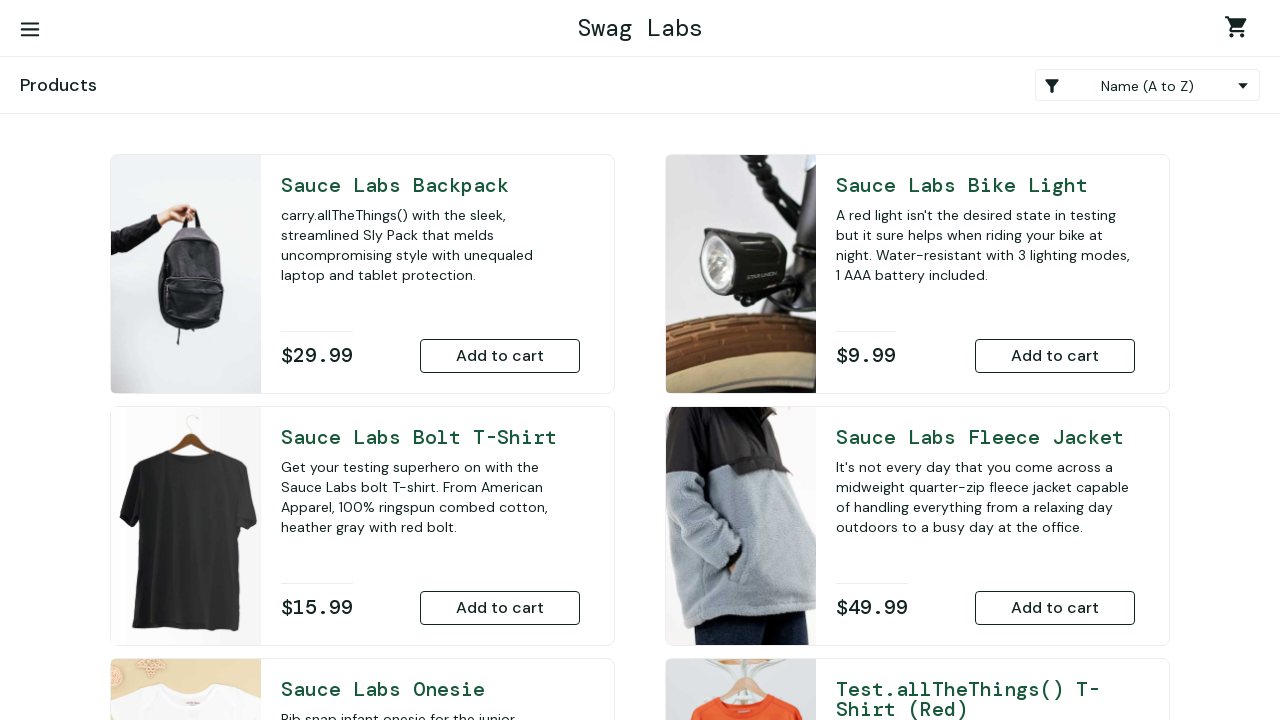

Home page loaded successfully after login
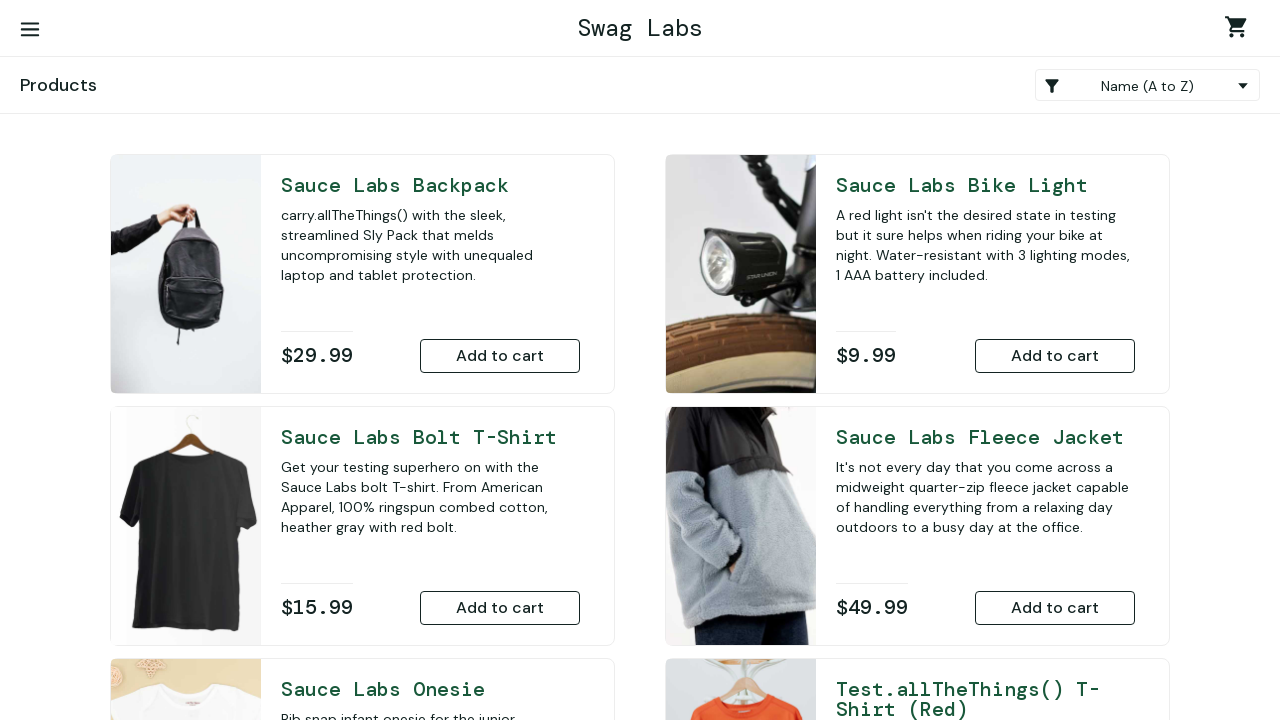

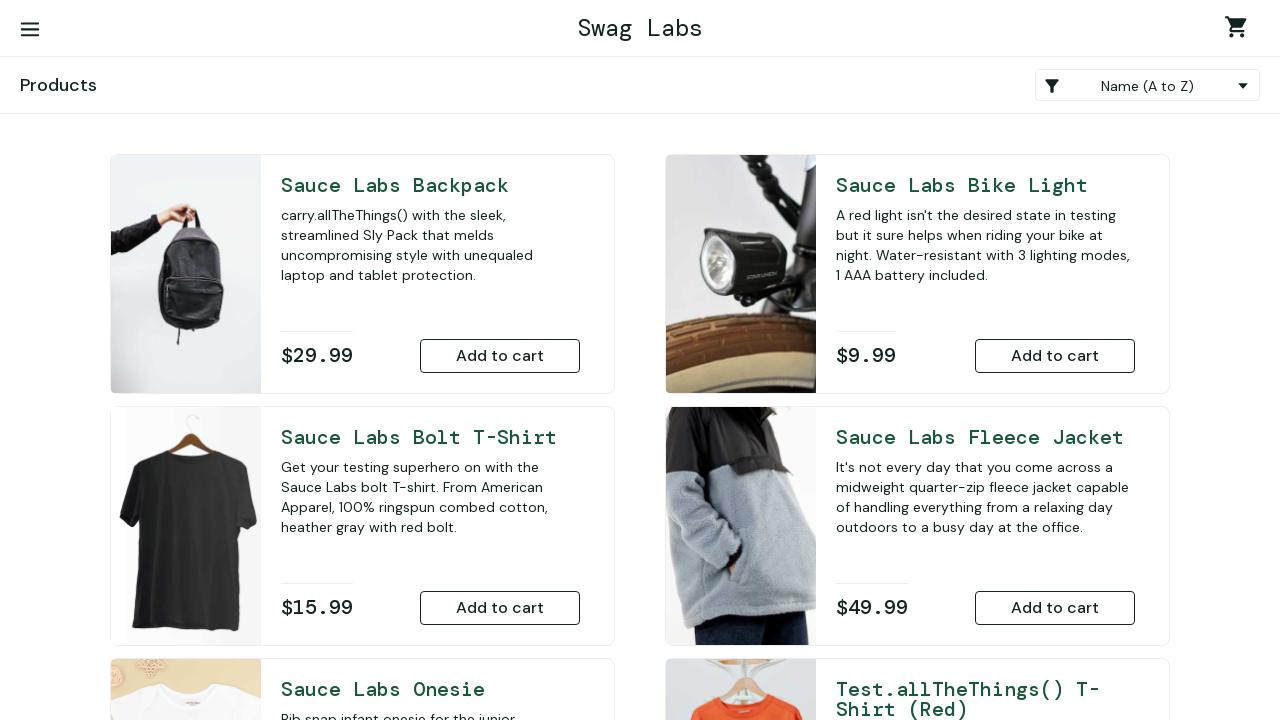